Tests hover menu by hovering over the first element and clicking the View profile link.

Starting URL: https://the-internet.herokuapp.com/

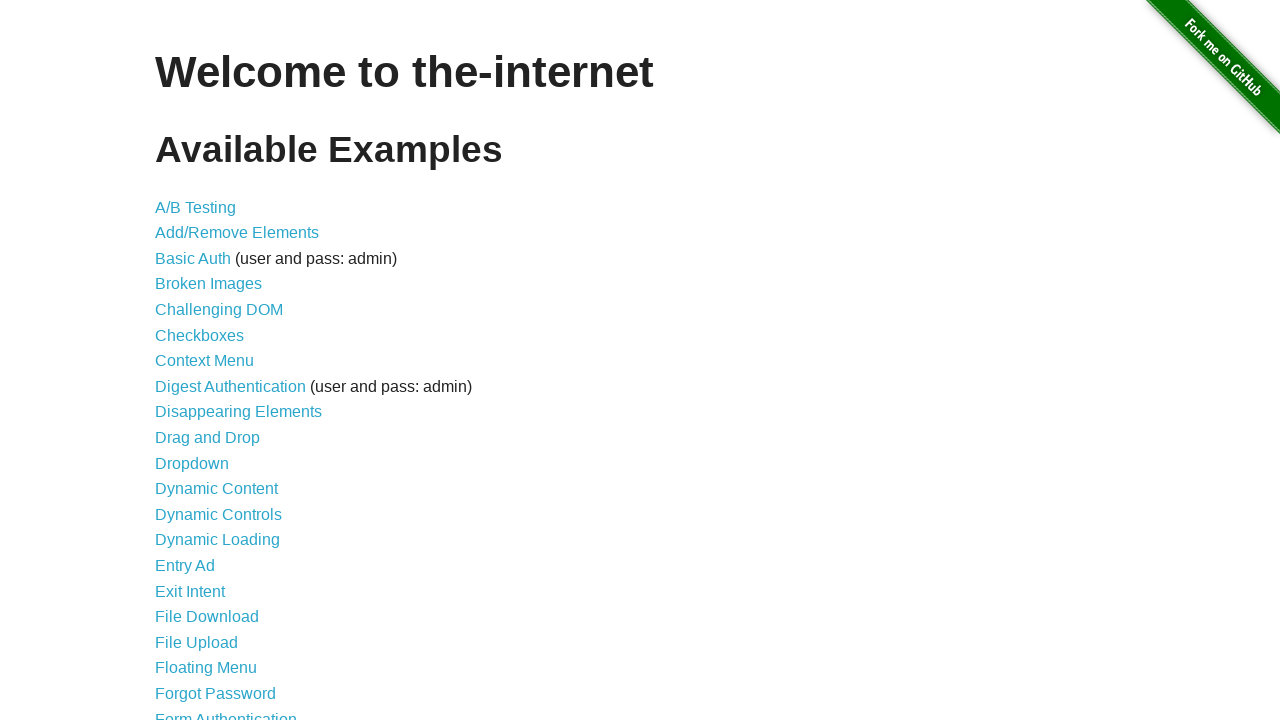

Clicked on Hovers link at (180, 360) on xpath=//*[contains(text(),'Hovers')]
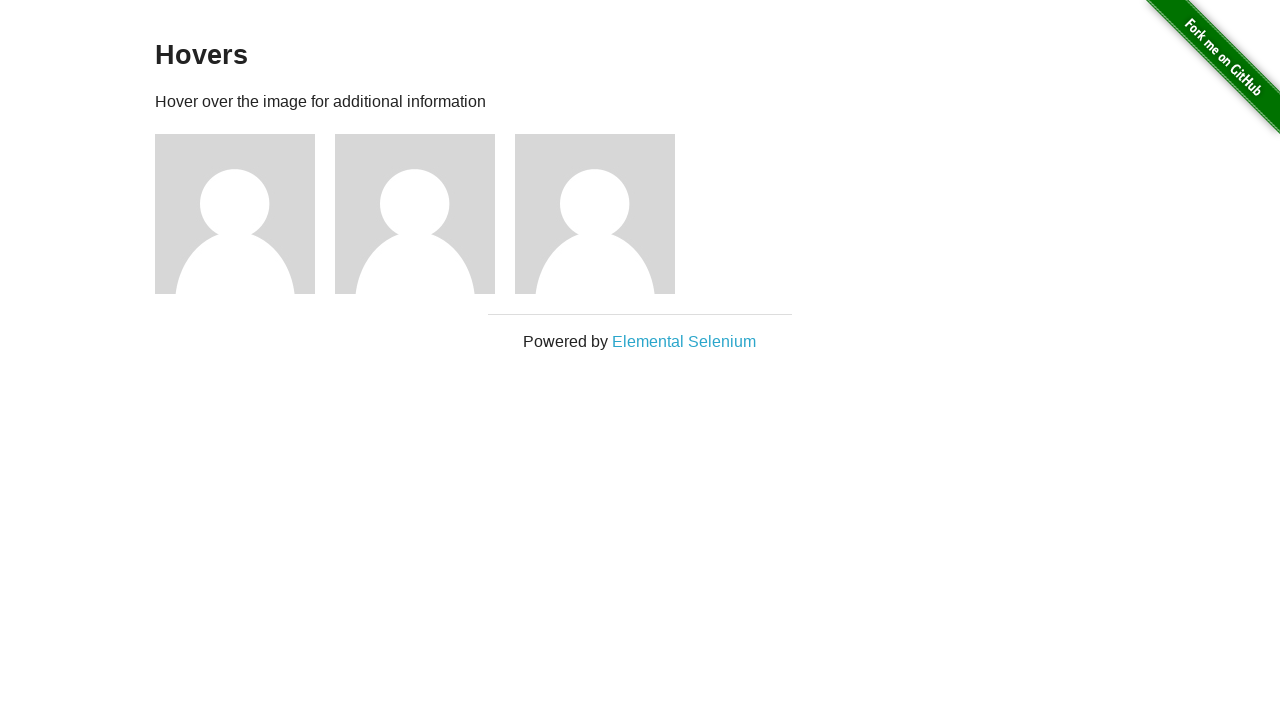

Navigated to hovers page
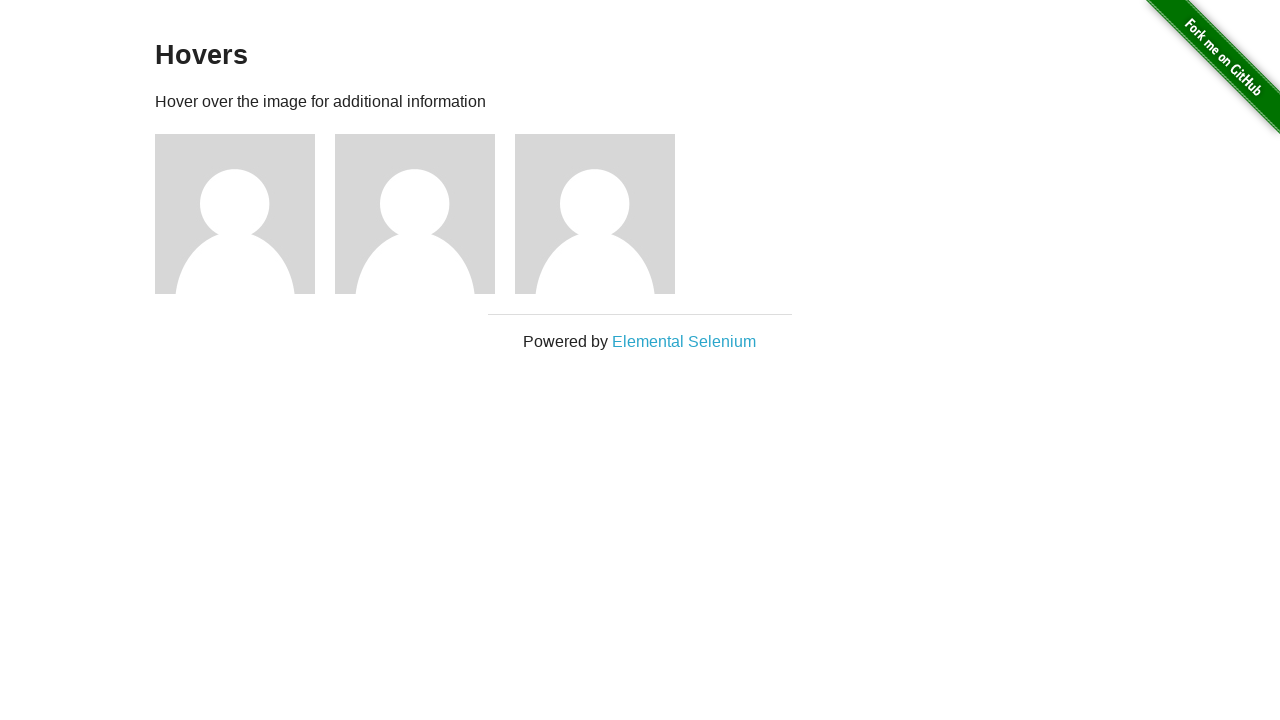

Page heading loaded
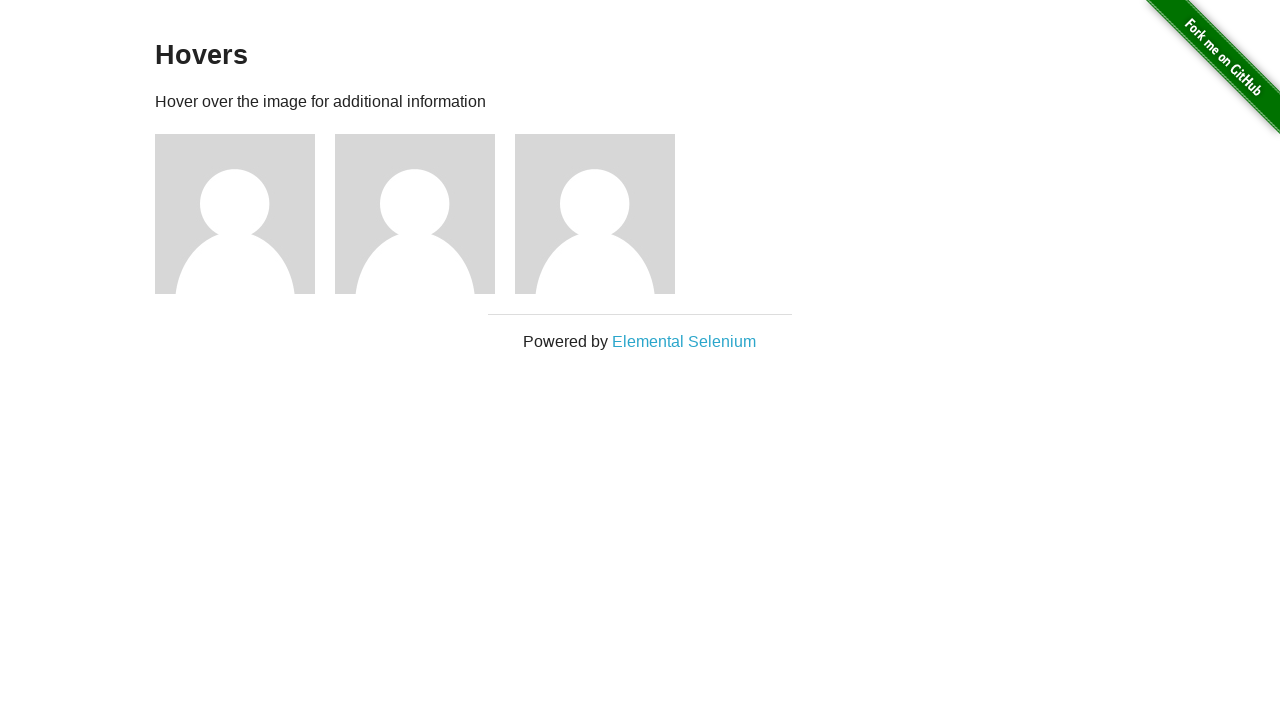

Hovered over first element to reveal menu at (245, 214) on (//div[@class='figure'])[1]
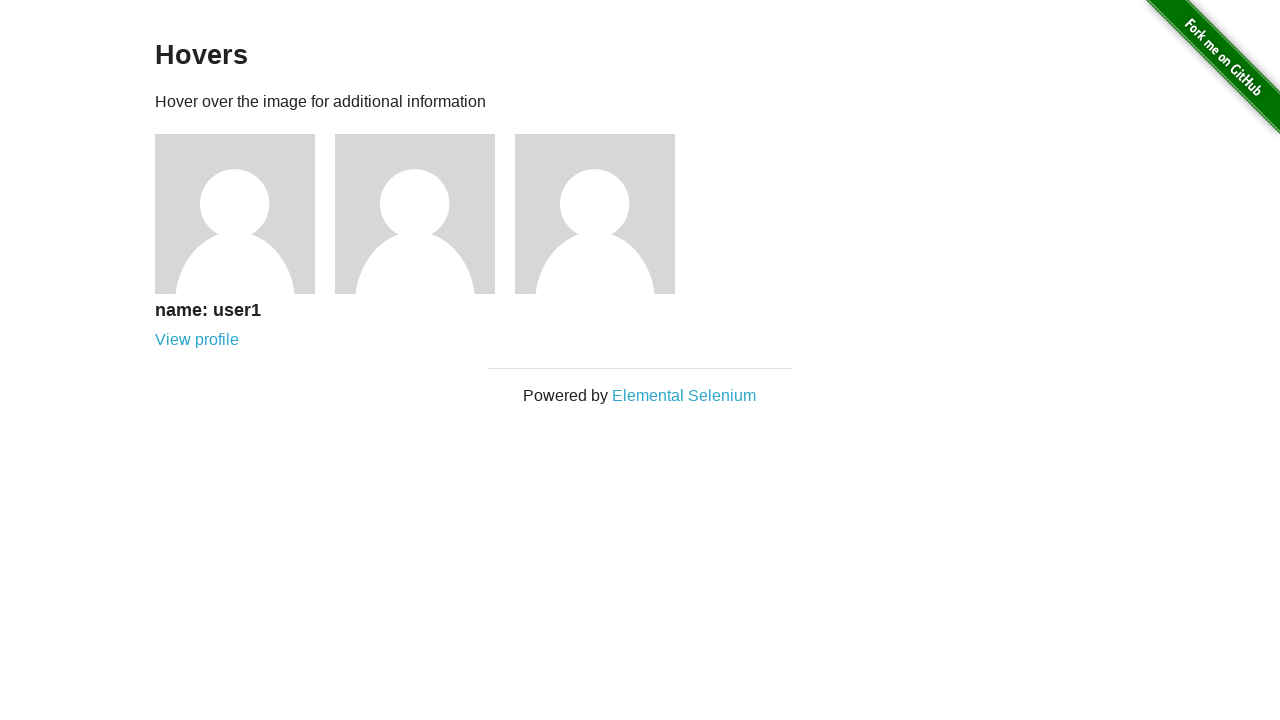

Clicked View profile link for first element at (197, 340) on (//*[contains(text(),'View profile')])[1]
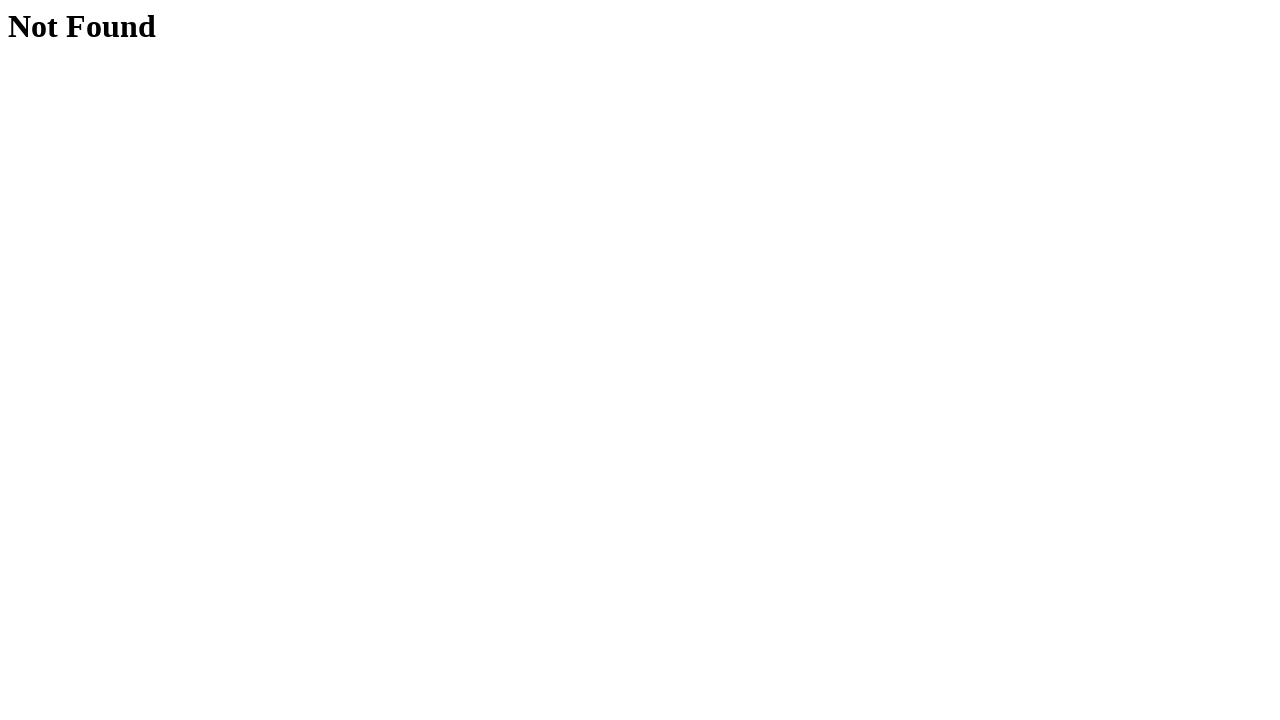

Navigated to user profile page (user 1)
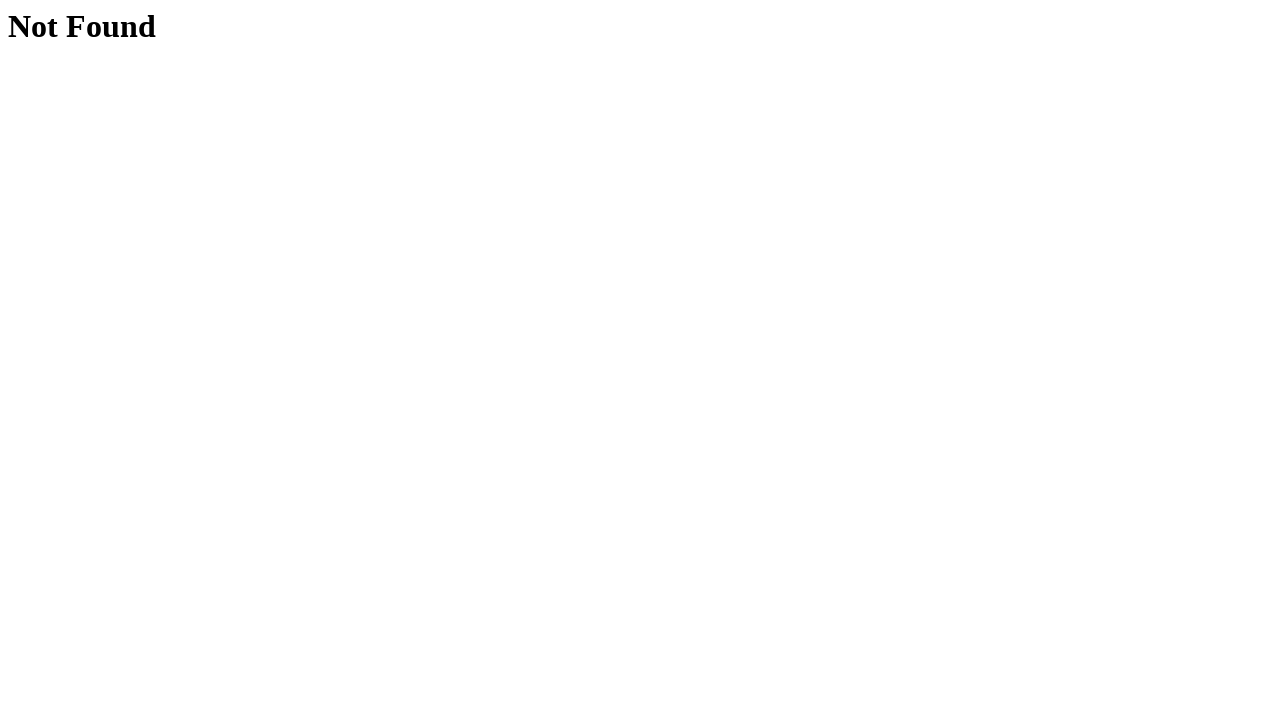

User profile page heading loaded
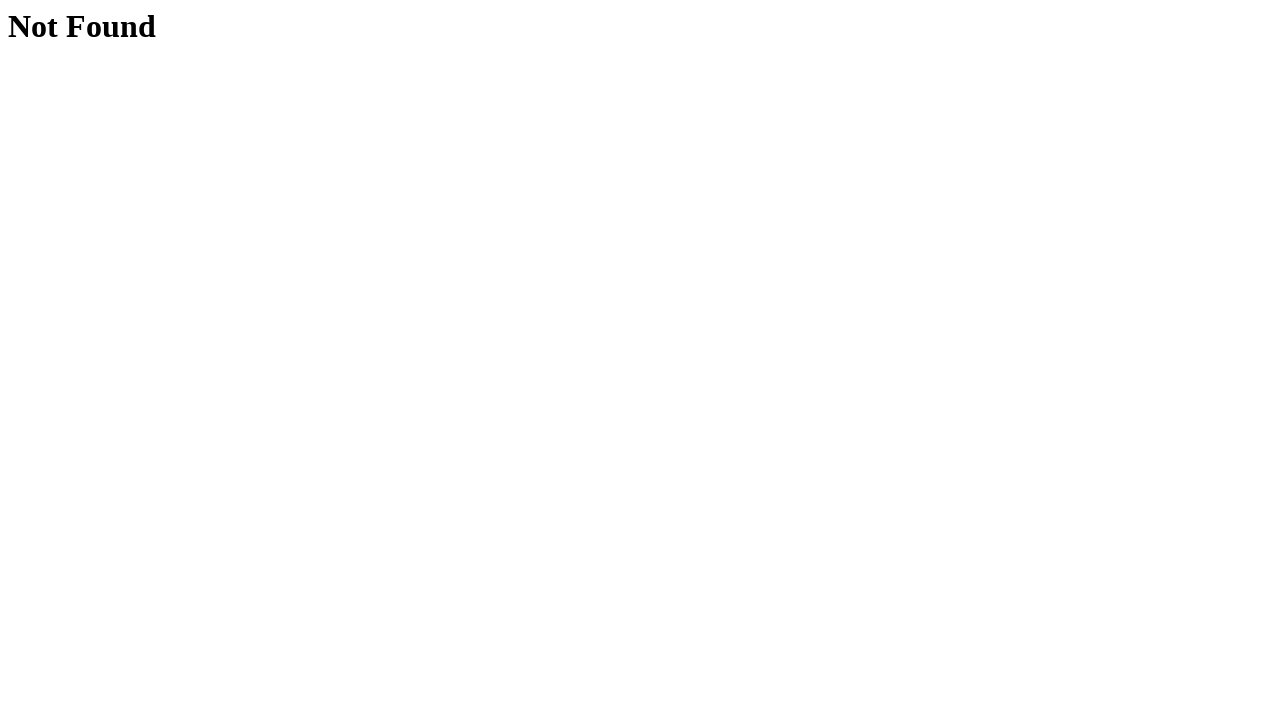

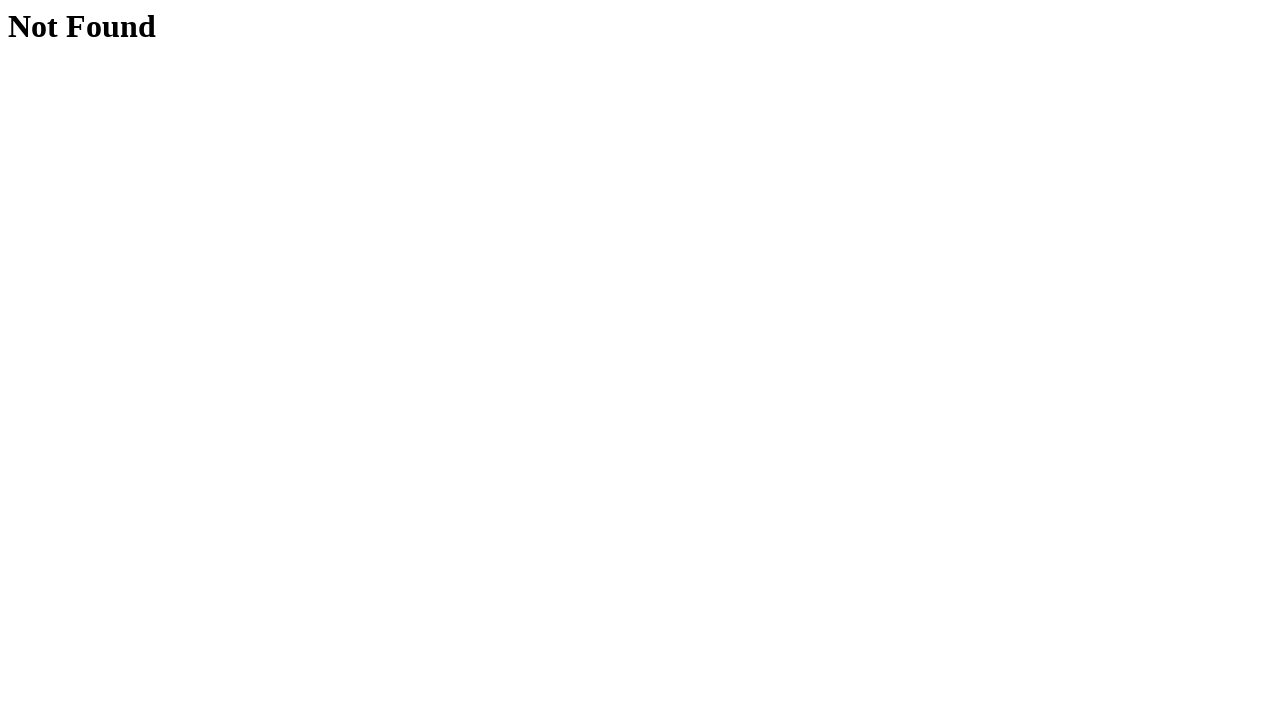